Tests handling of basic alert dialogs by navigating to the Alerts page, triggering an alert button, and accepting the alert. Also tests a timed alert.

Starting URL: https://demoqa.com/

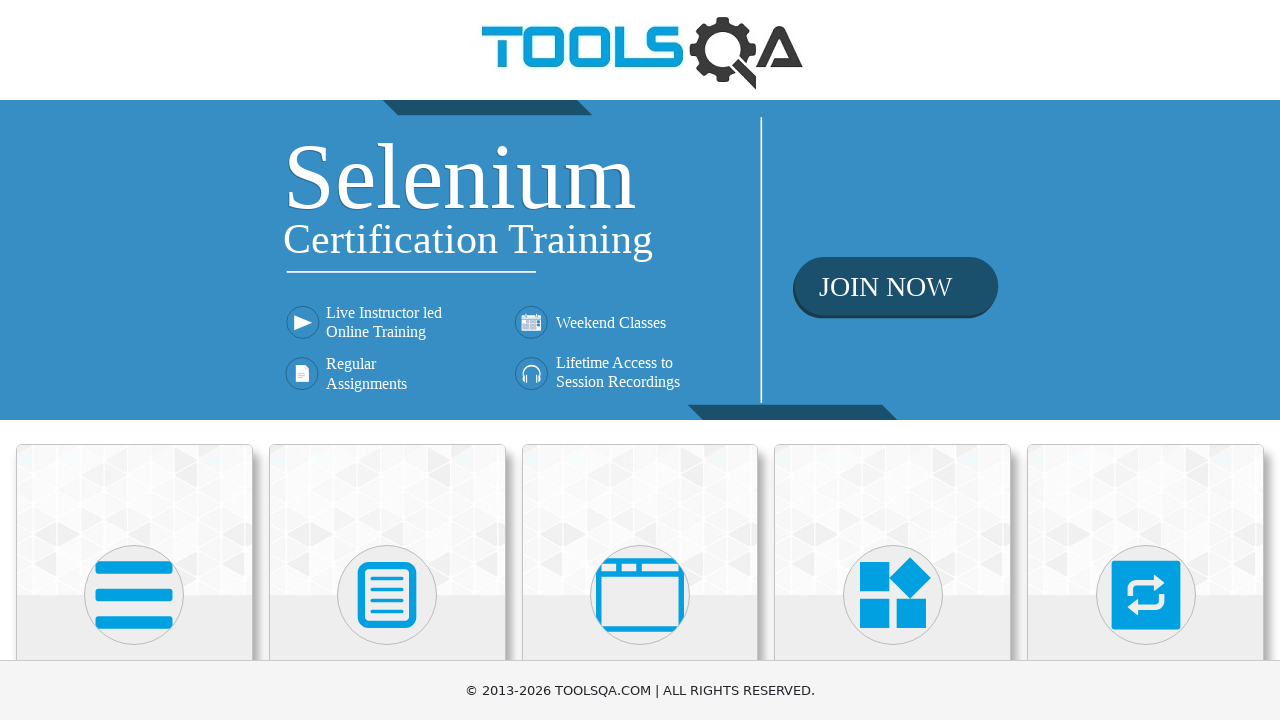

Clicked 'Alerts, Frame & Windows' menu item at (640, 360) on internal:text="Alerts, Frame & Windows"i
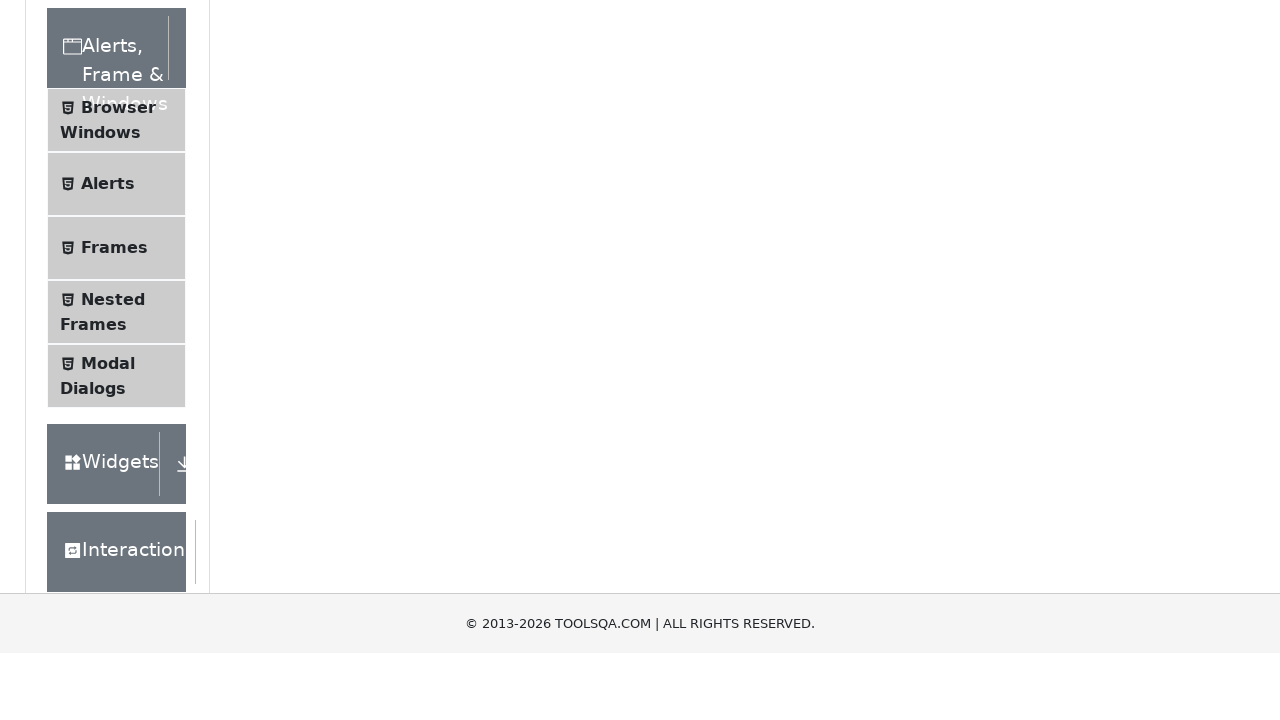

Clicked 'Alerts' submenu to navigate to Alerts page at (108, 501) on internal:text="Alerts"s
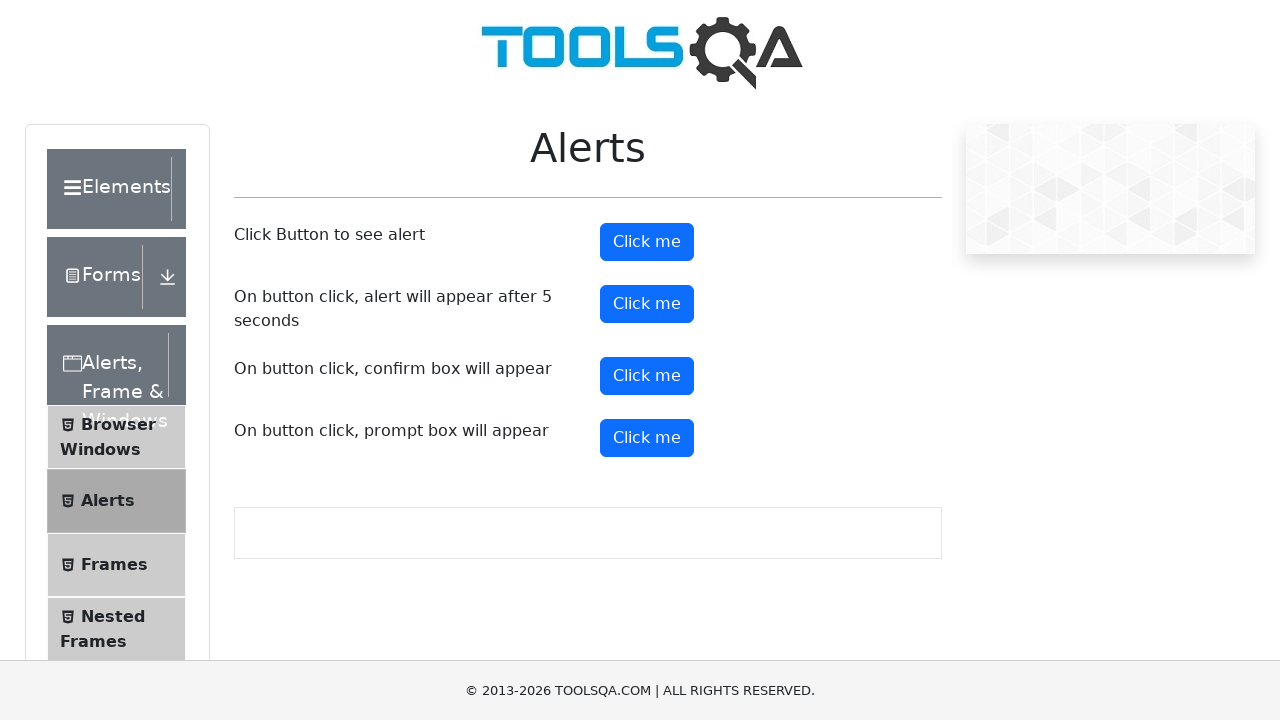

Set up dialog handler to automatically accept alerts
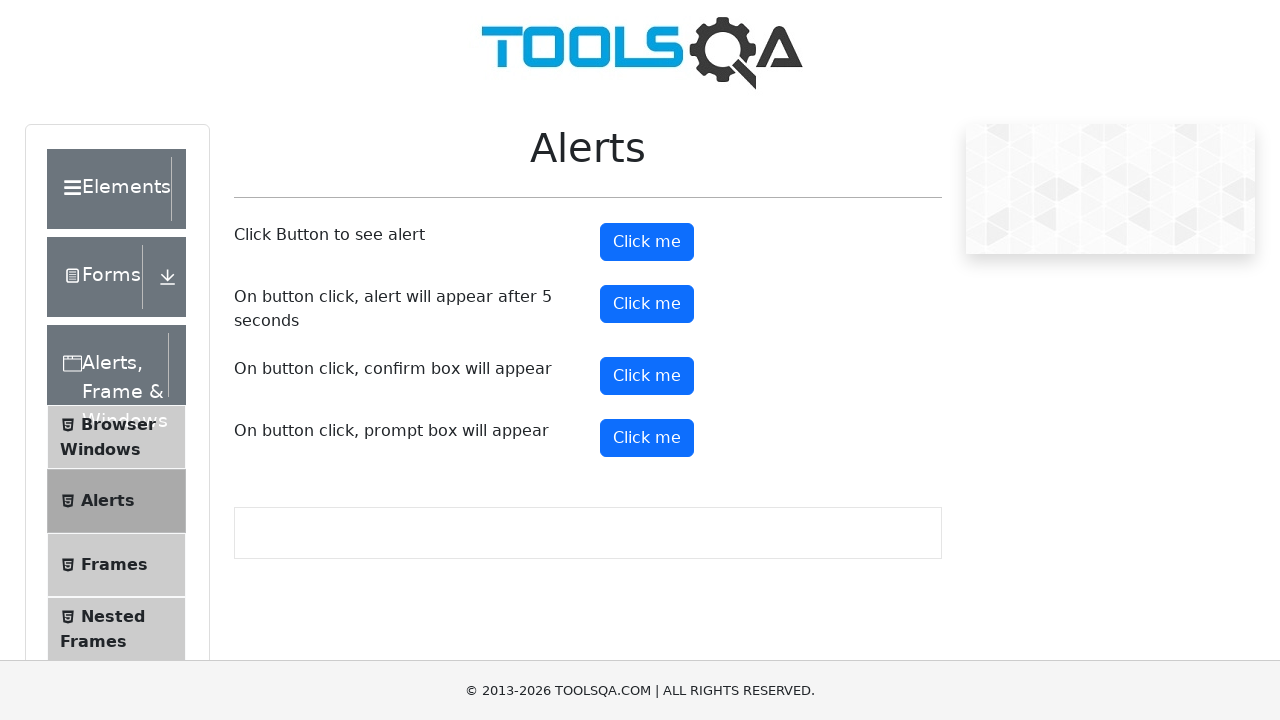

Clicked alert button to trigger basic alert at (647, 242) on button#alertButton
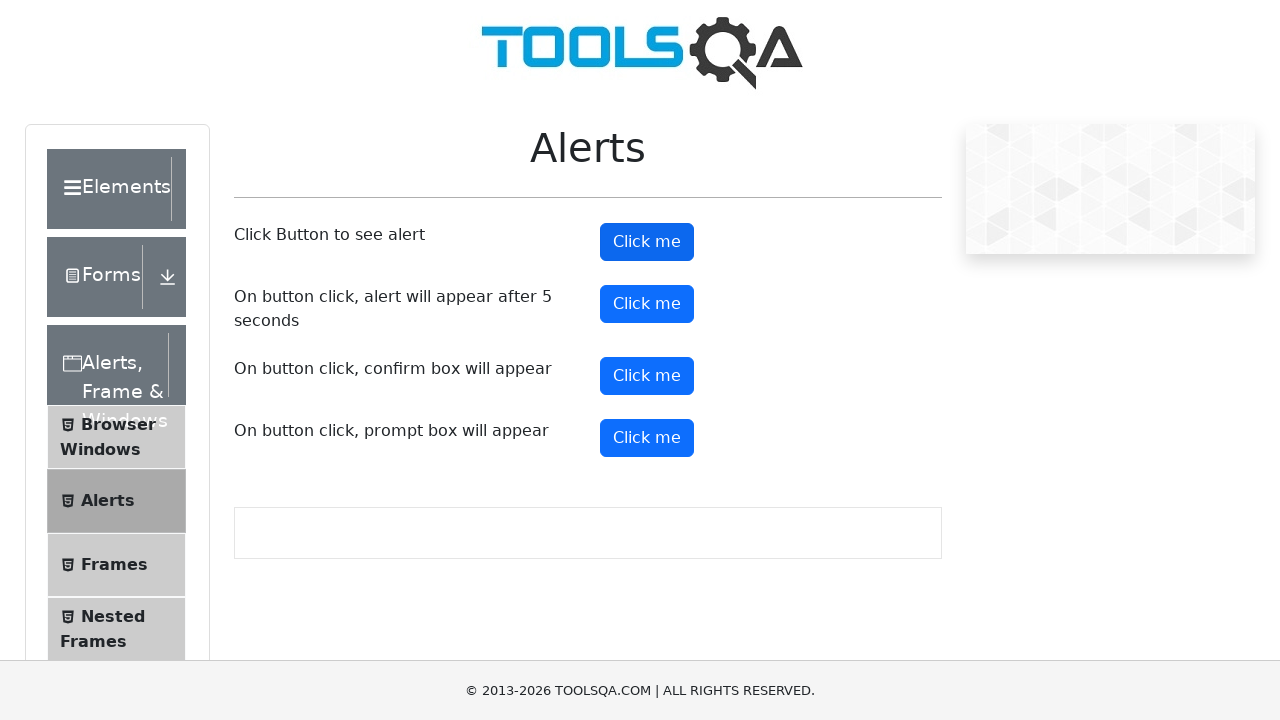

Clicked timer alert button to trigger timed alert at (647, 304) on button#timerAlertButton
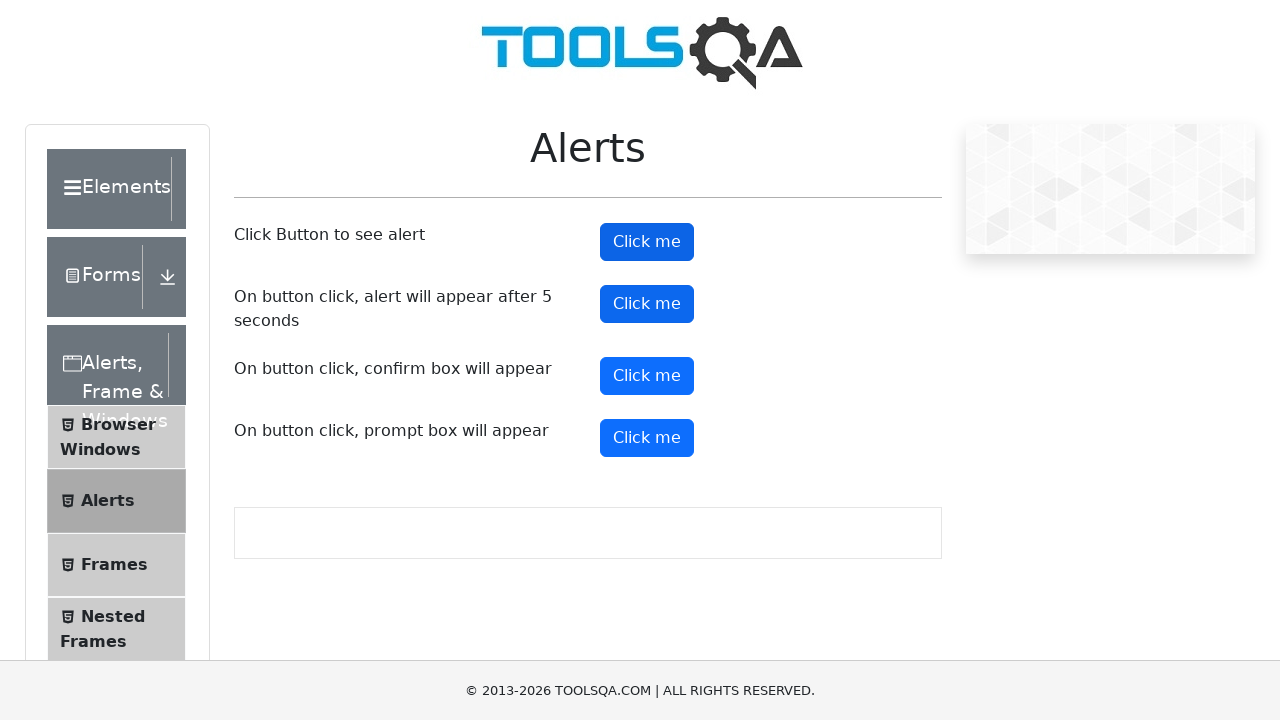

Waited 6 seconds for timed alert to appear and be handled
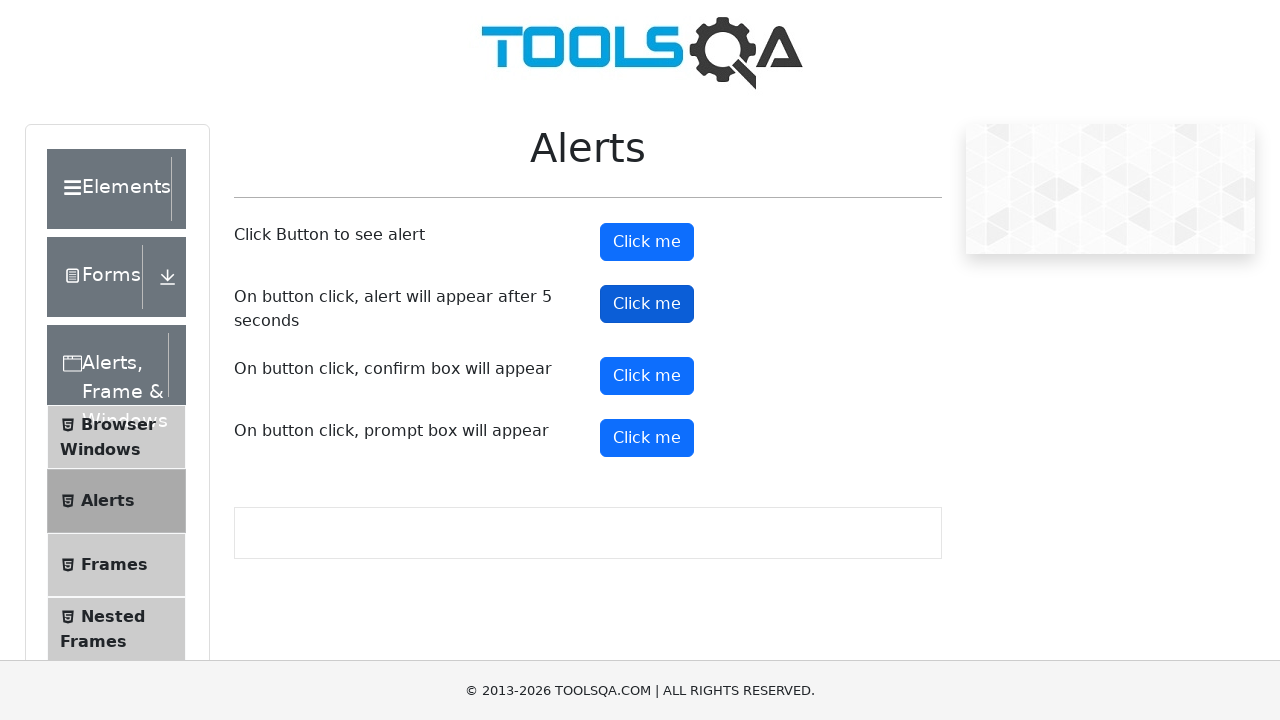

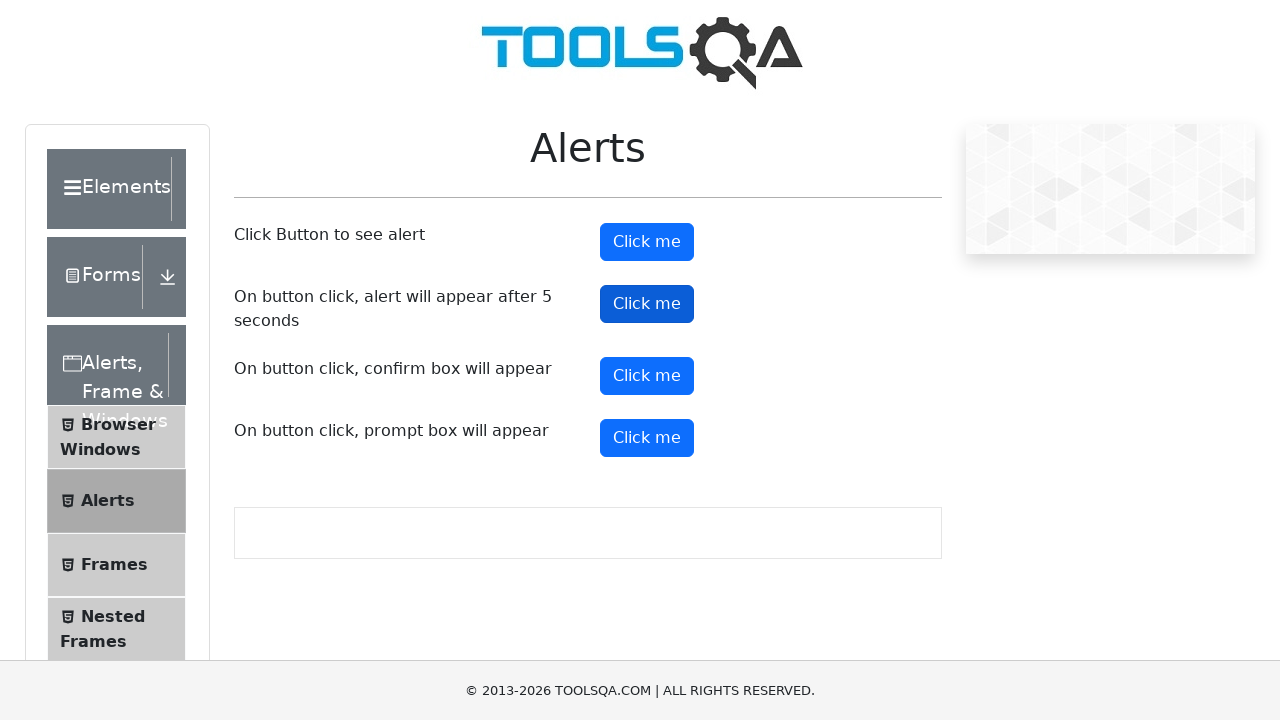